Tests text input functionality by entering text in a field and clicking a button to update its text

Starting URL: http://uitestingplayground.com/textinput

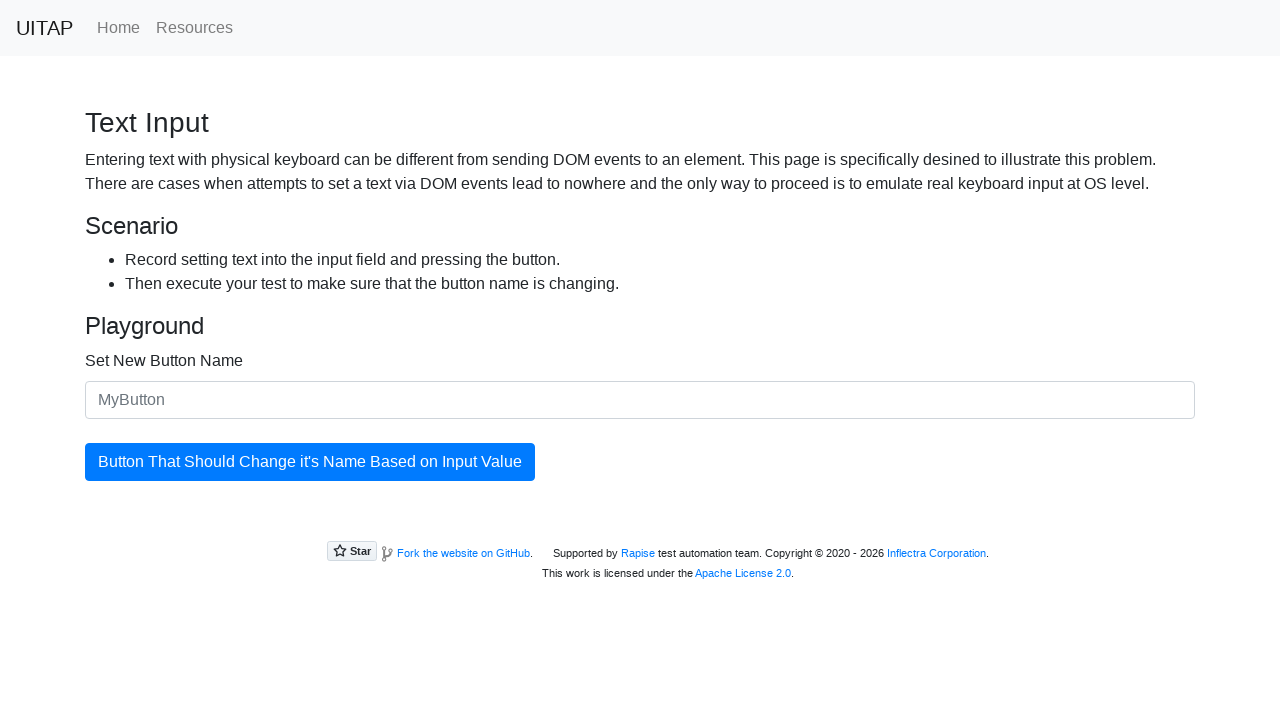

Entered 'SkyPro' in the text input field on #newButtonName
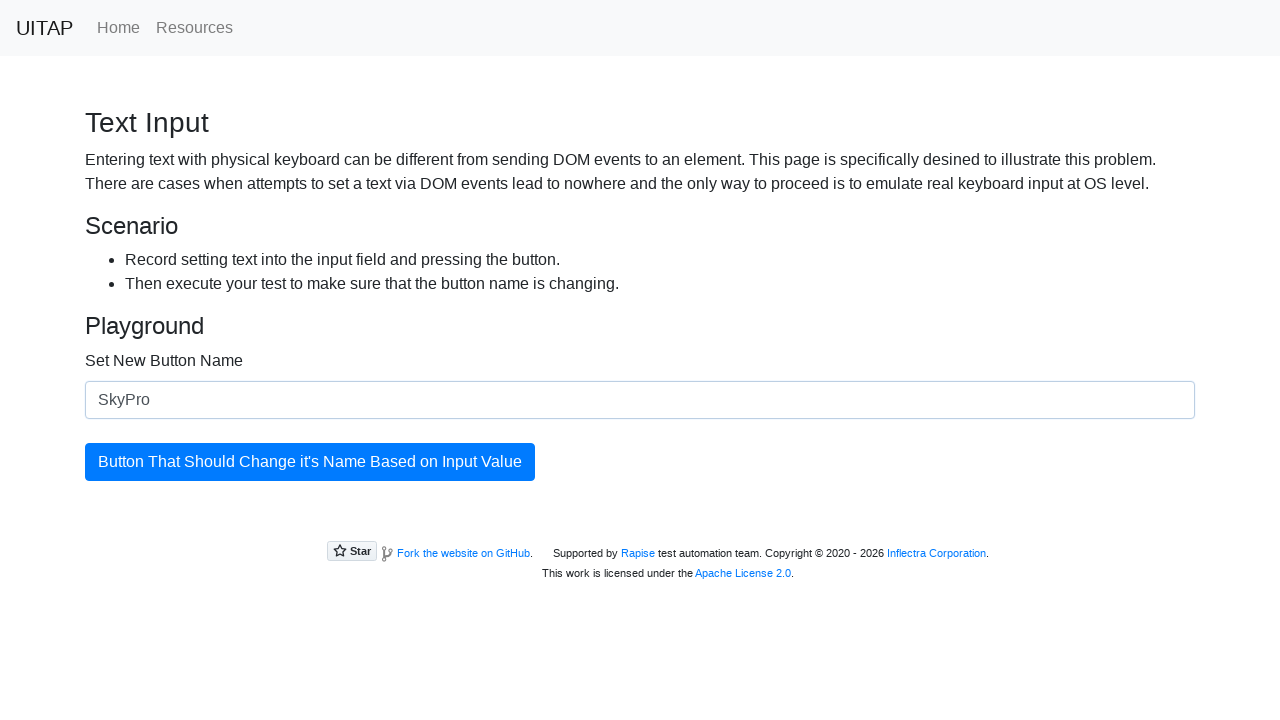

Clicked the button to update its text at (310, 462) on #updatingButton
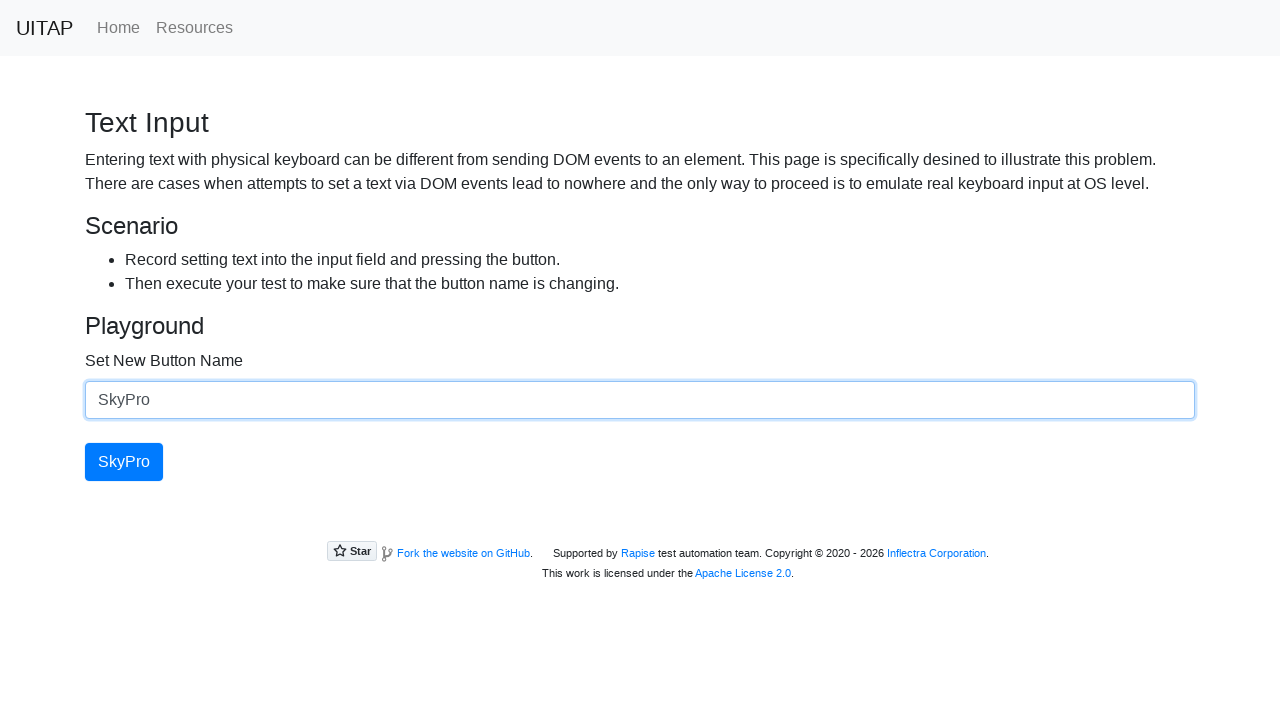

Retrieved updated button text: 'SkyPro'
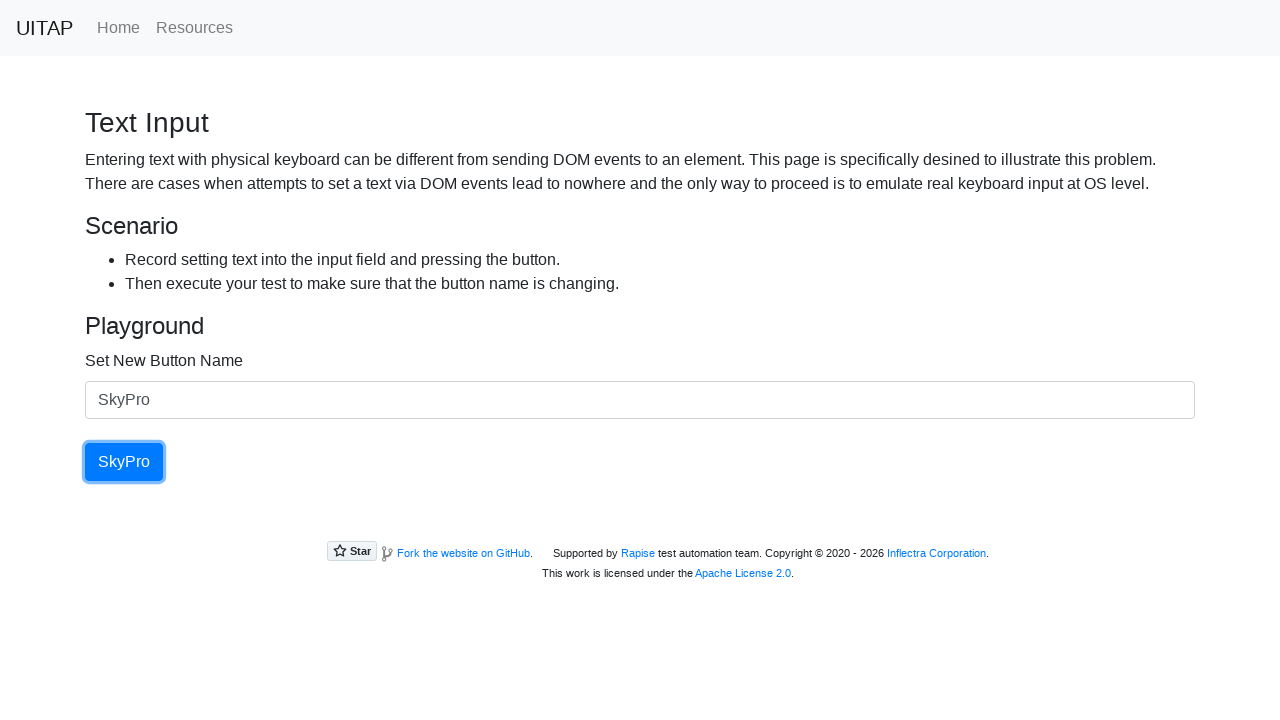

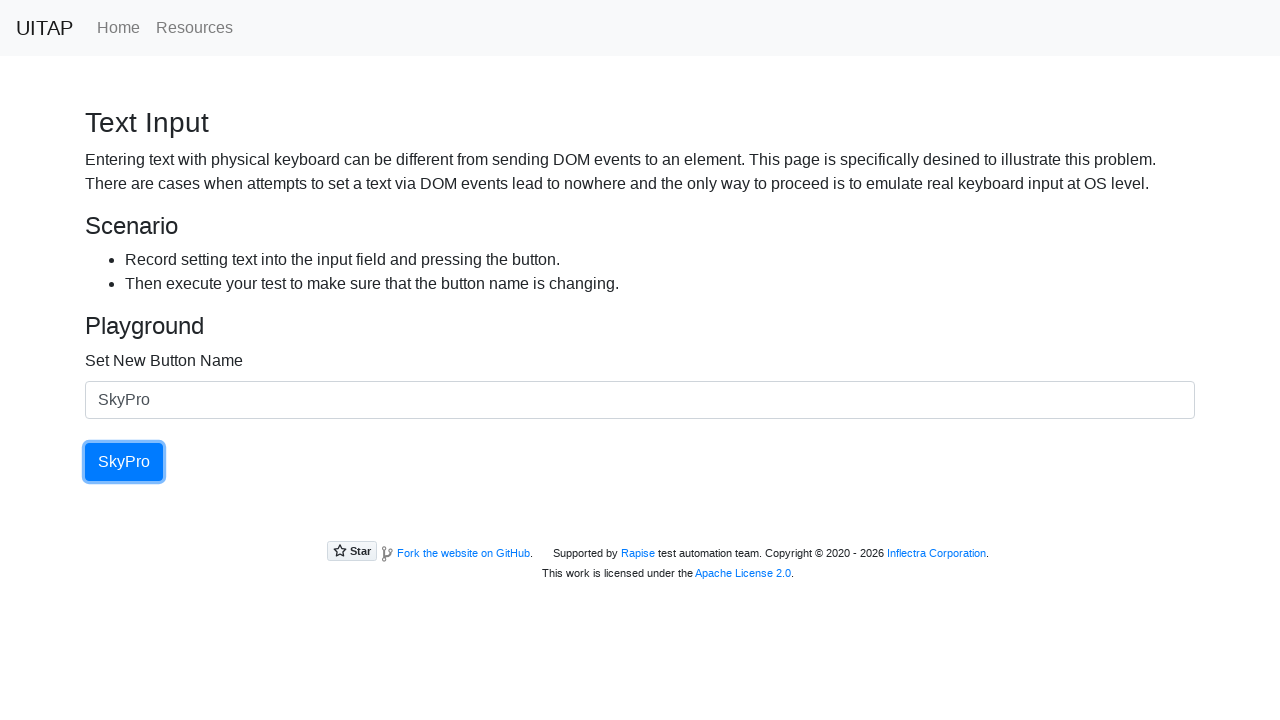